Tests radio button functionality by navigating to Form Layouts page and checking radio button options in the "Using the Grid" form.

Starting URL: https://foden-testing-application.vercel.app/pages/iot-dashboard

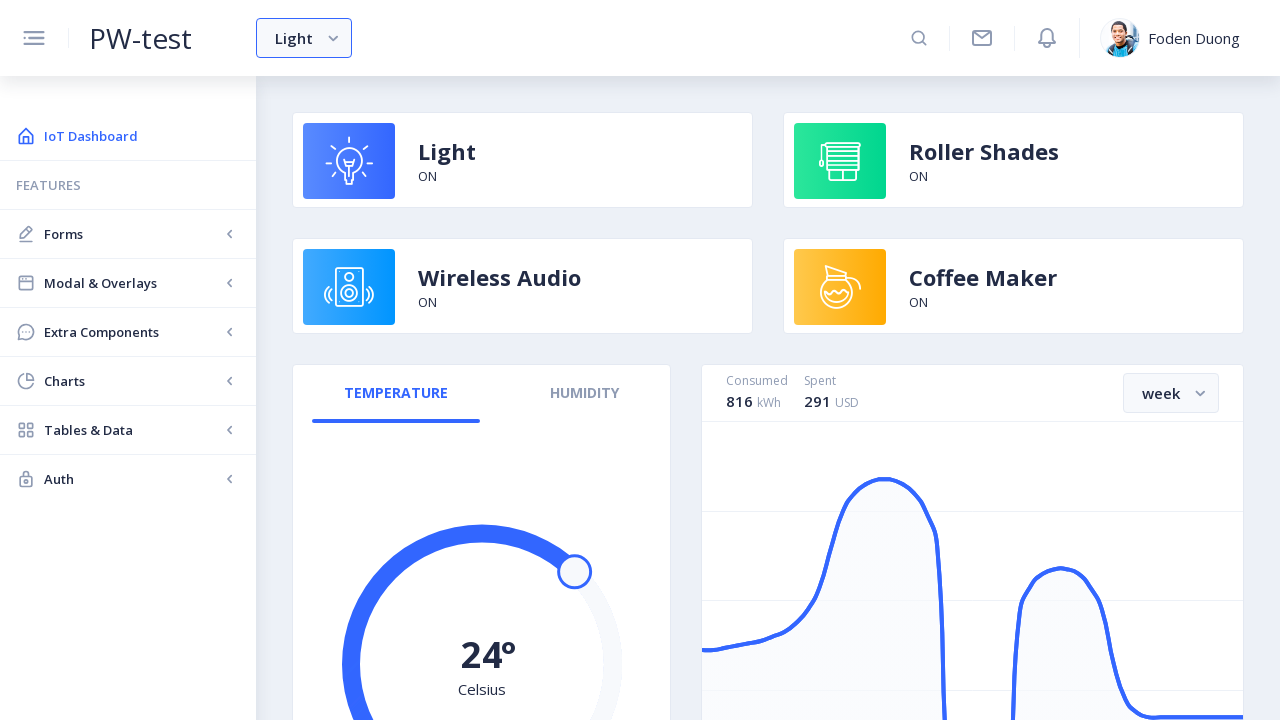

Clicked on Forms menu at (132, 234) on internal:text="Forms"i
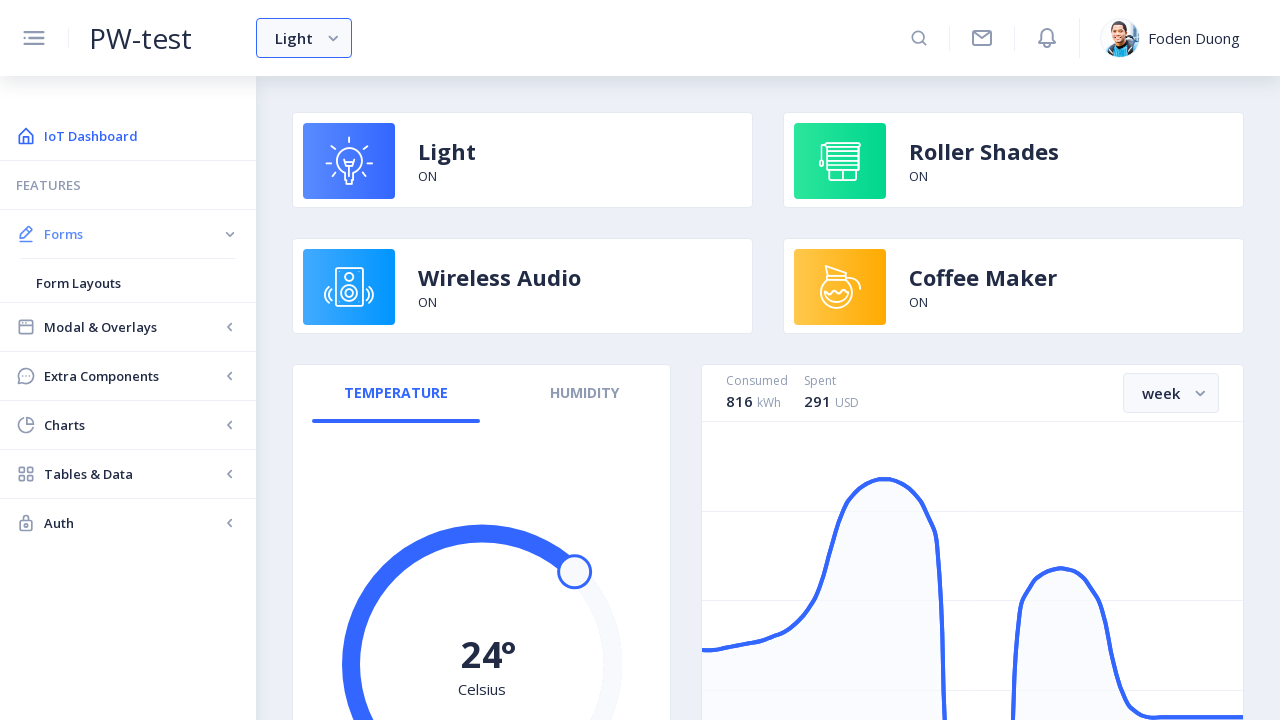

Clicked on Form Layouts option at (128, 283) on internal:text="Form Layouts"i
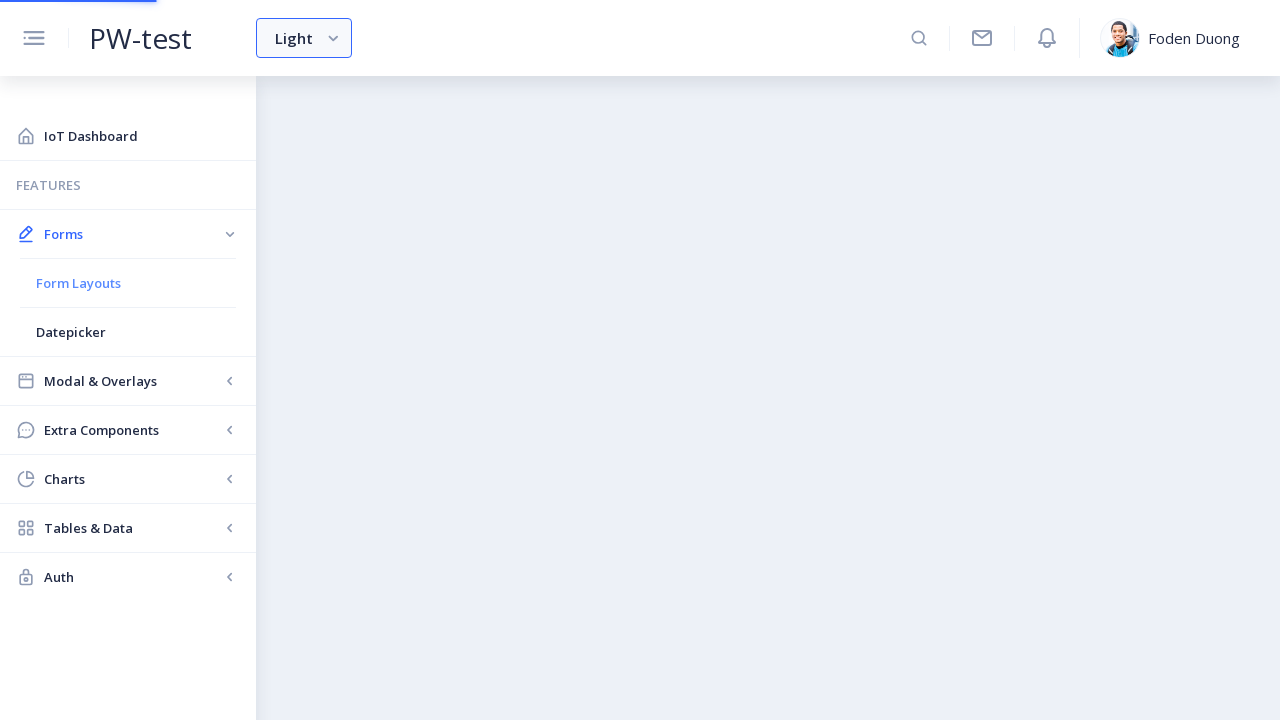

Located the 'Using the Grid' form
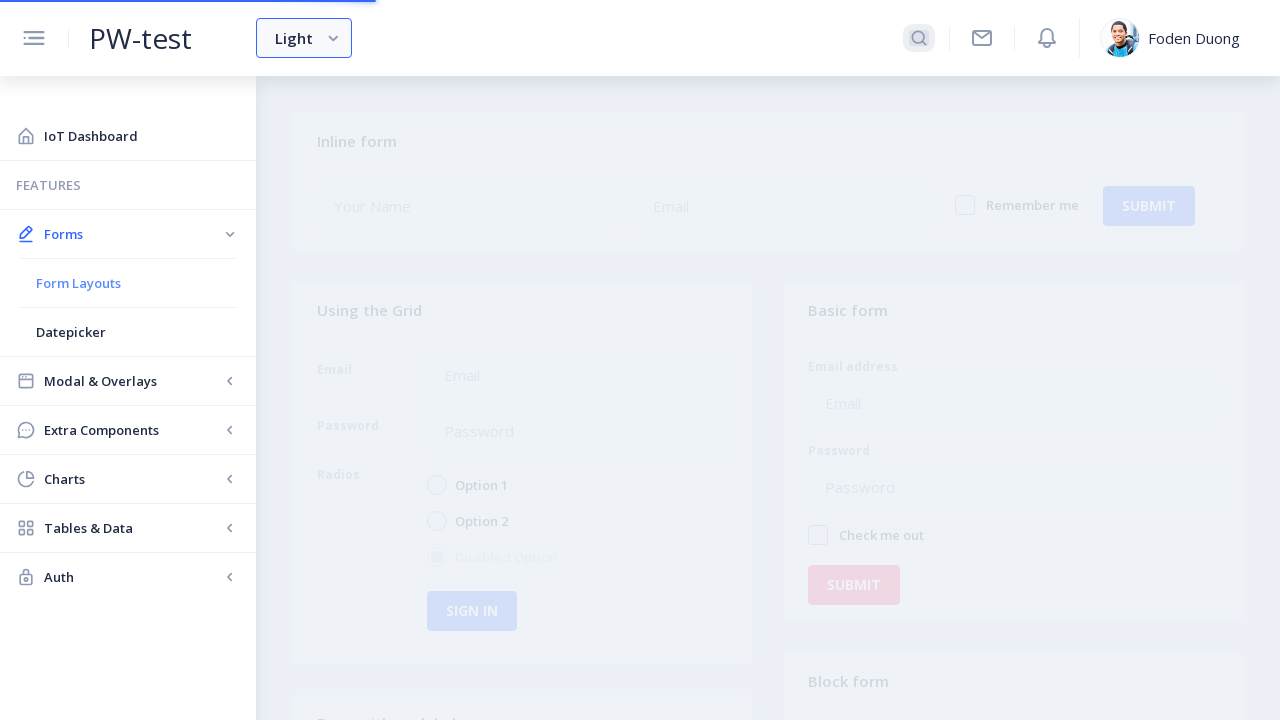

Checked Option 1 radio button in the 'Using the Grid' form at (428, 485) on nb-card >> internal:has-text="Using the Grid"i >> internal:role=radio[name="Opti
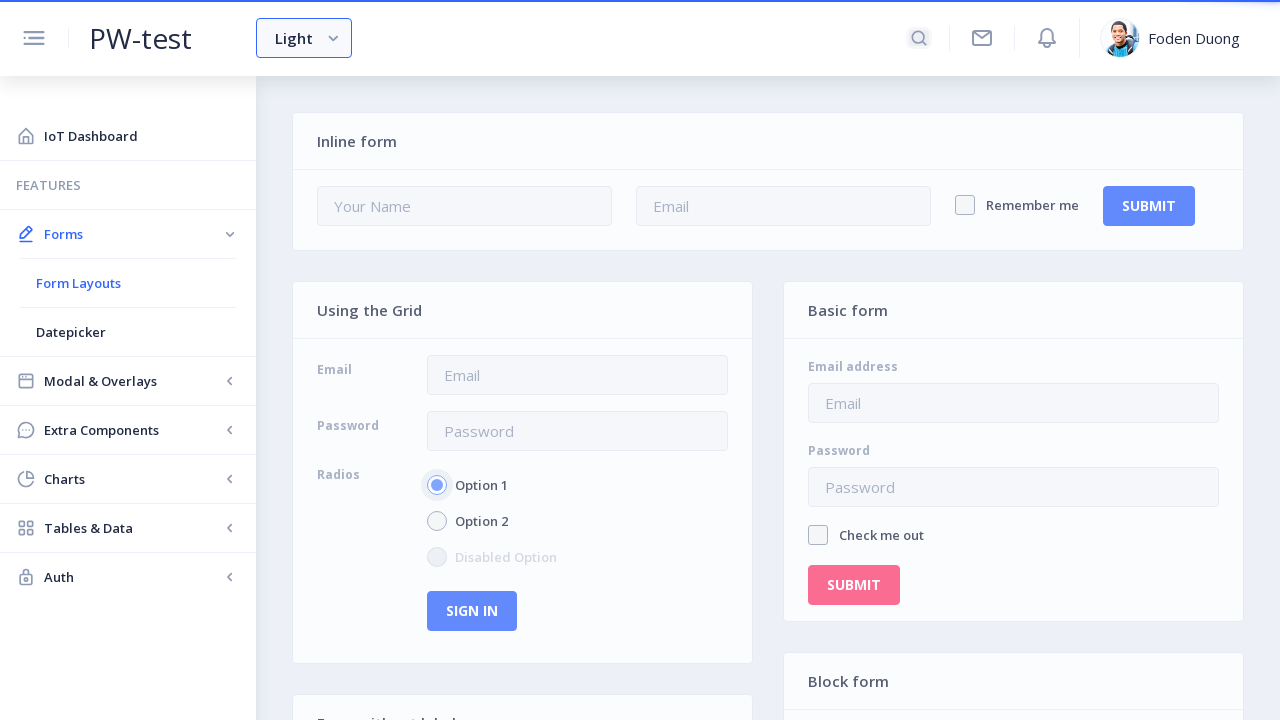

Verified that Option 1 radio button is checked
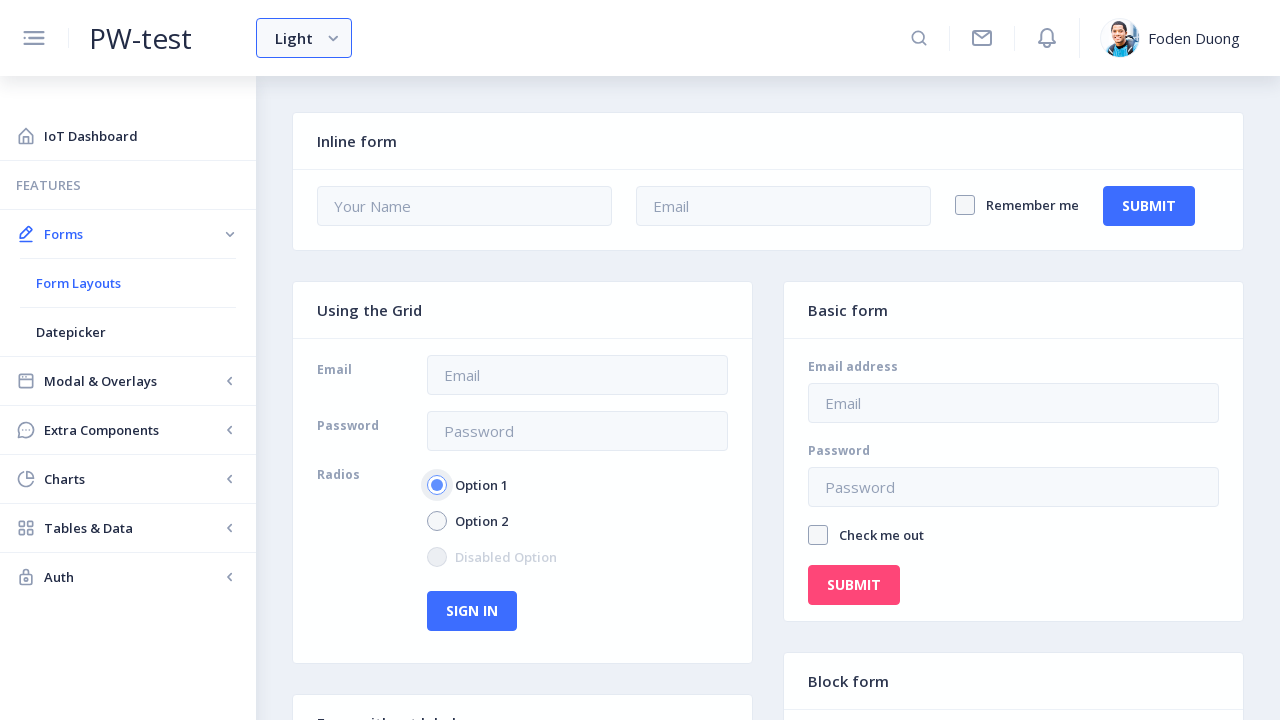

Verified that Option 2 radio button is not checked
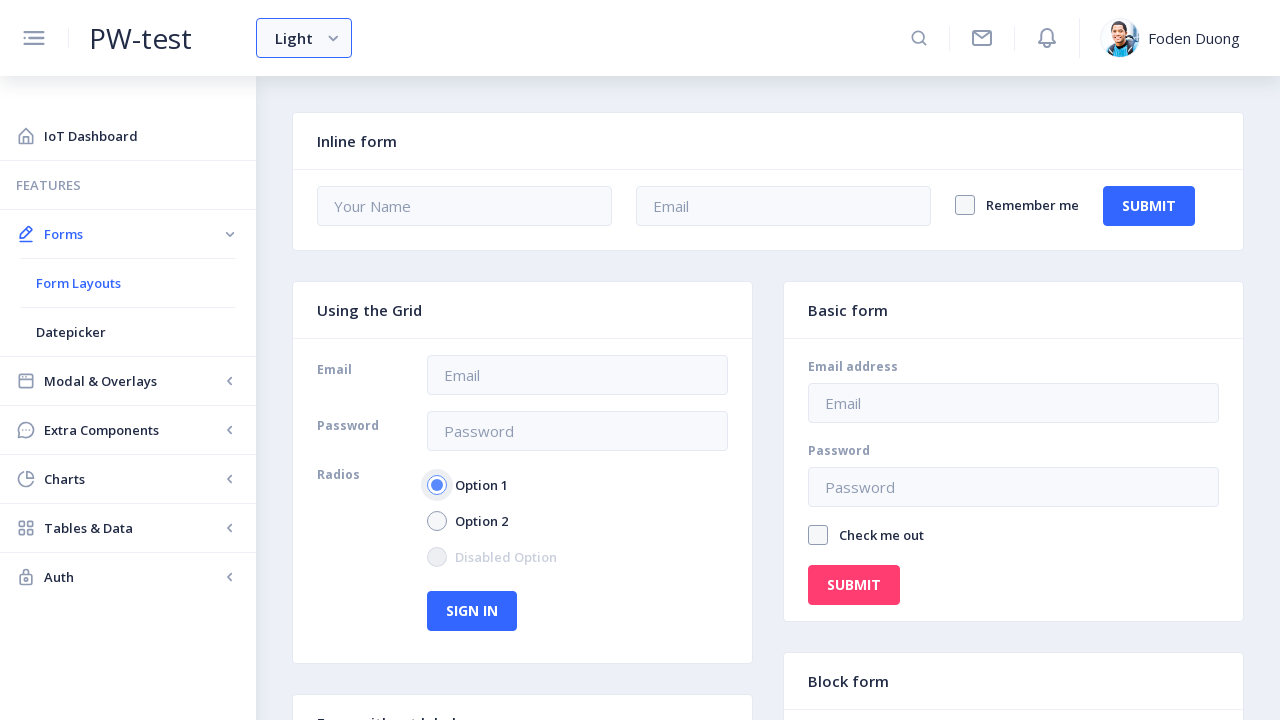

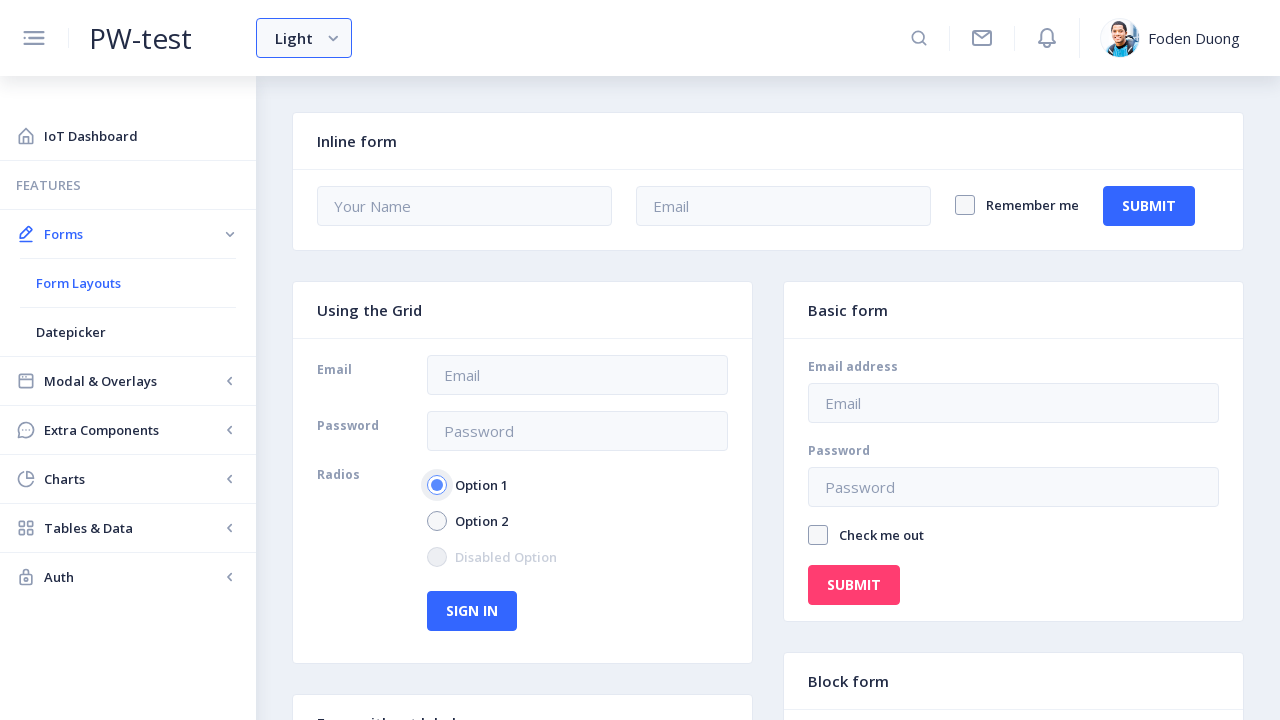